Tests dropdown selection functionality on two different pages - first with static dropdown selection by index and text, then with dynamic autocomplete dropdown for country selection

Starting URL: https://rahulshettyacademy.com/angularpractice/

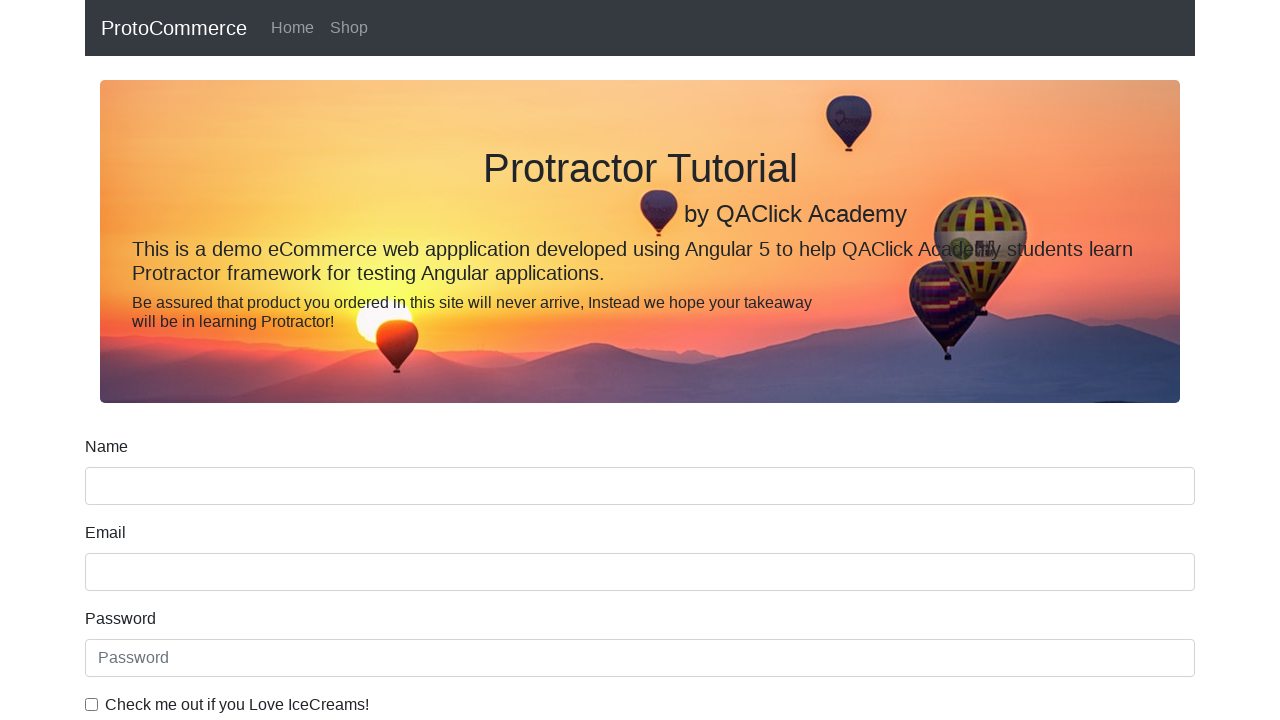

Selected 'Female' option from static dropdown by index on #exampleFormControlSelect1
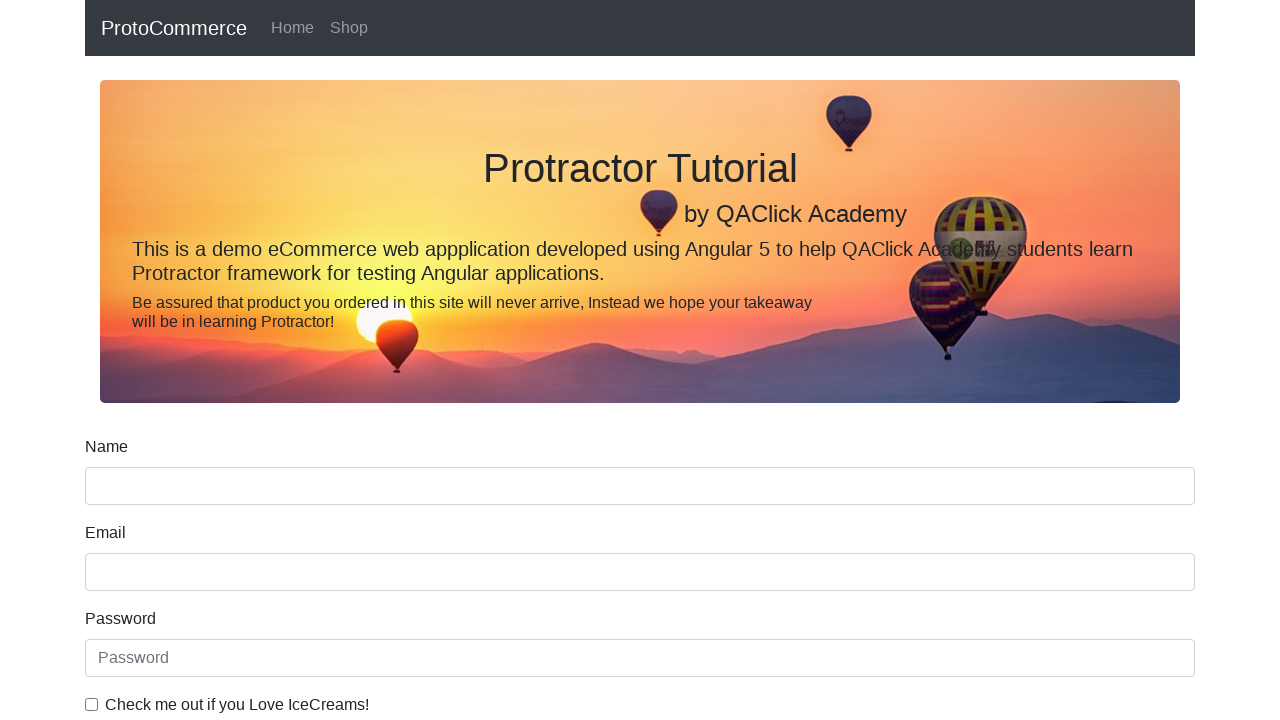

Selected 'Female' option from static dropdown by visible text on #exampleFormControlSelect1
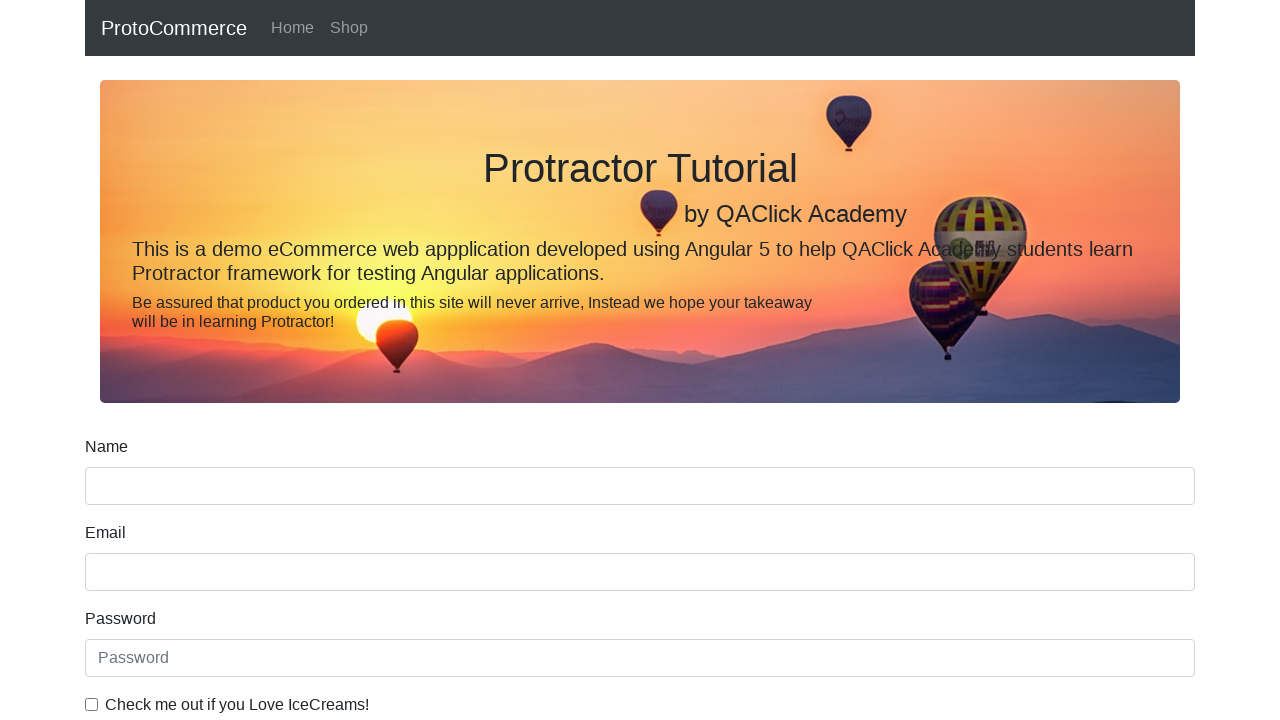

Selected 'Male' option to reset dropdown to first option on #exampleFormControlSelect1
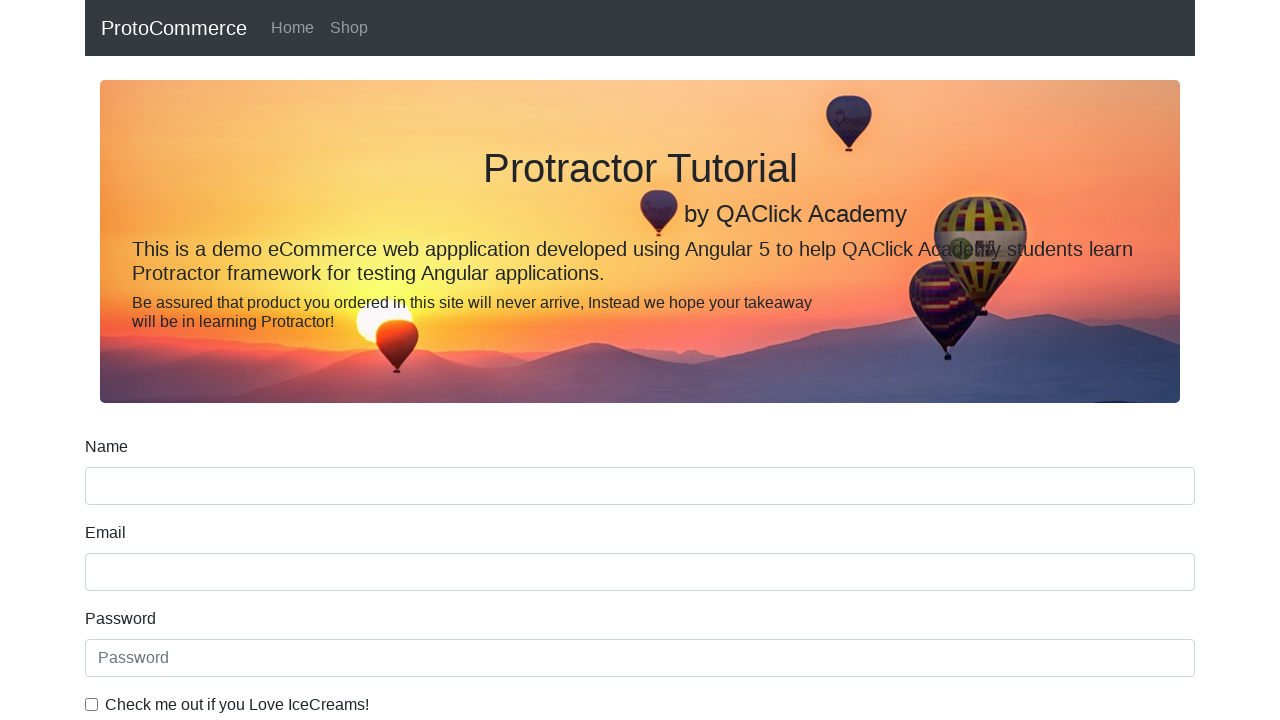

Navigated to dynamic dropdown practice page
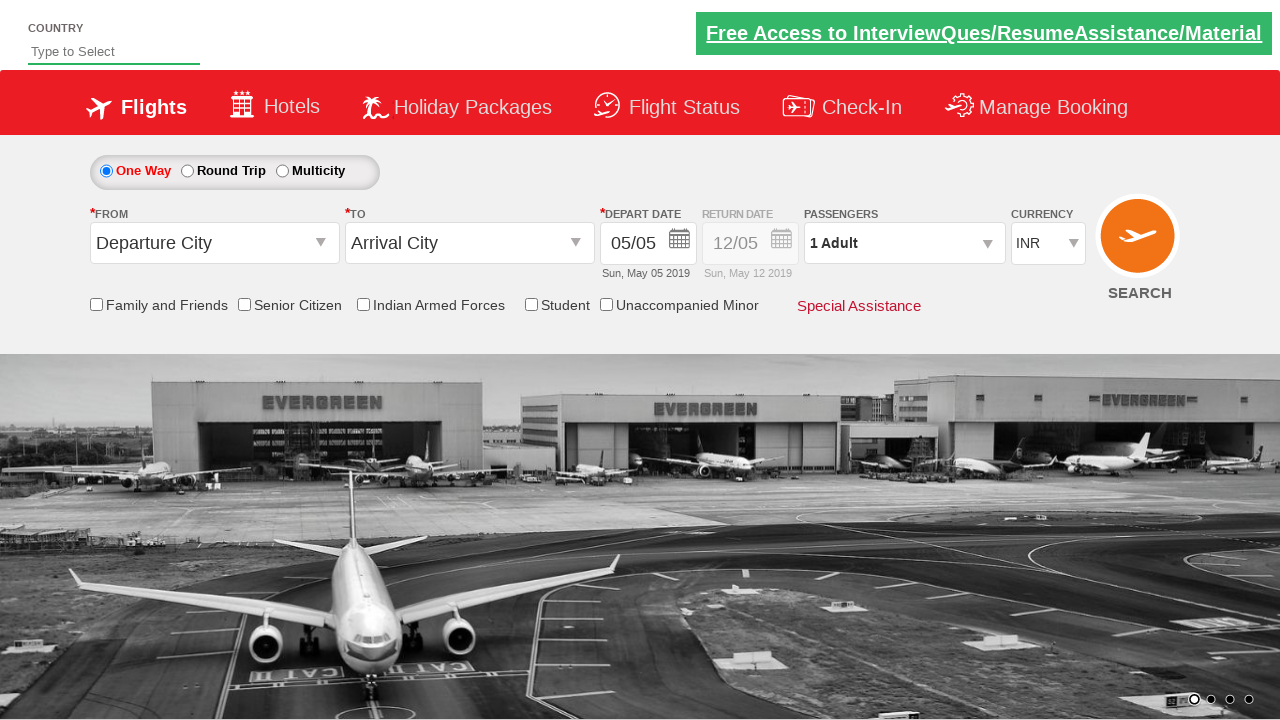

Typed 'ind' in autocomplete search field on #autosuggest
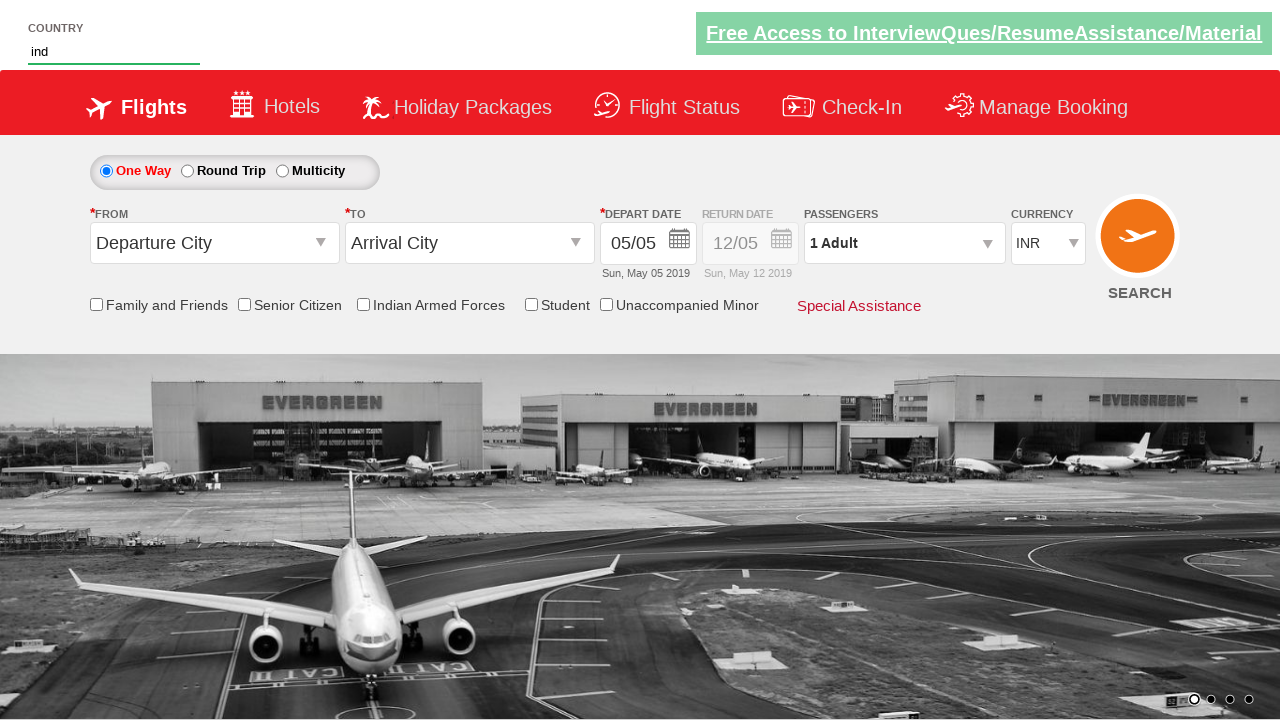

Dropdown suggestions appeared after typing
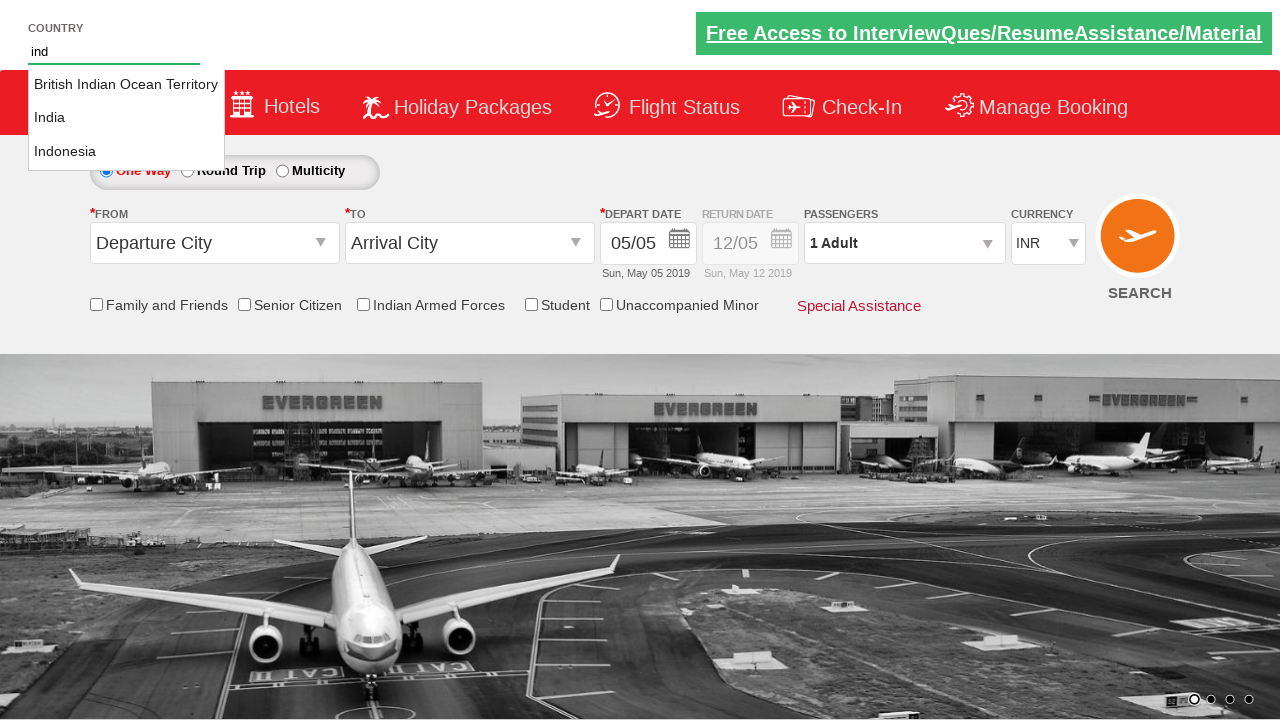

Selected 'India' from autocomplete dropdown suggestions at (126, 118) on li[class='ui-menu-item'] a >> nth=1
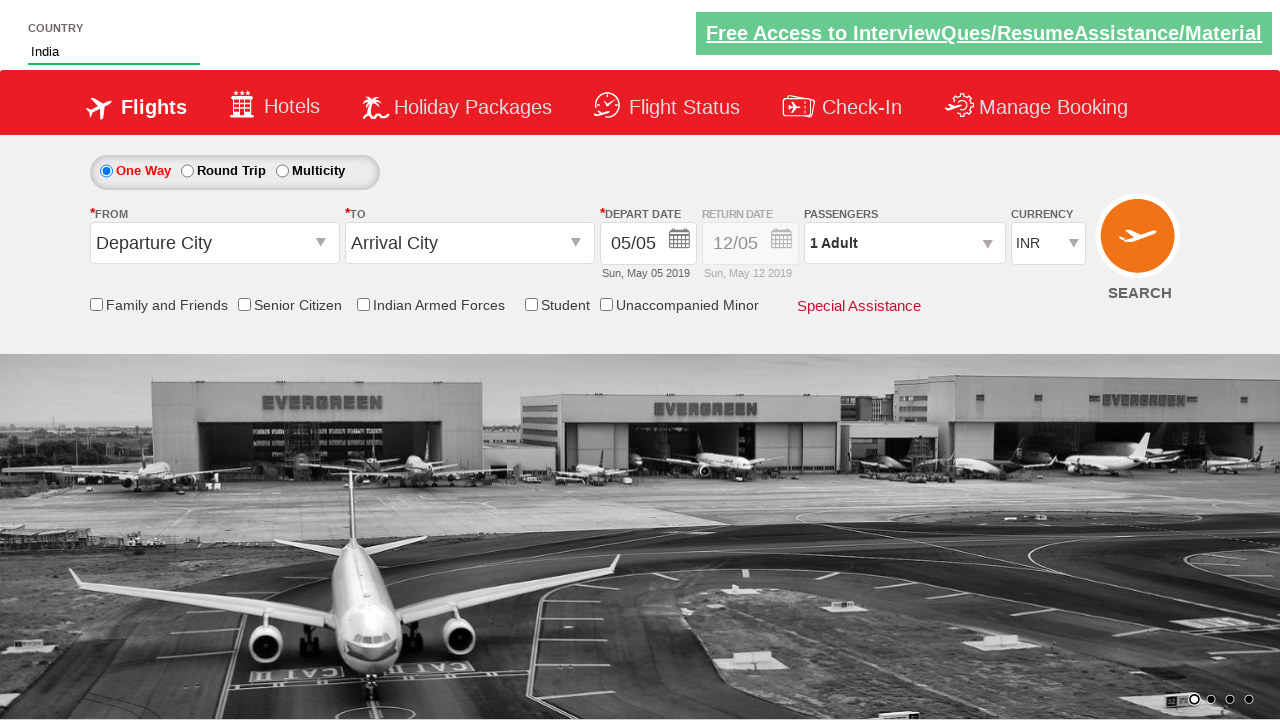

Verified that 'India' is selected in the autocomplete field
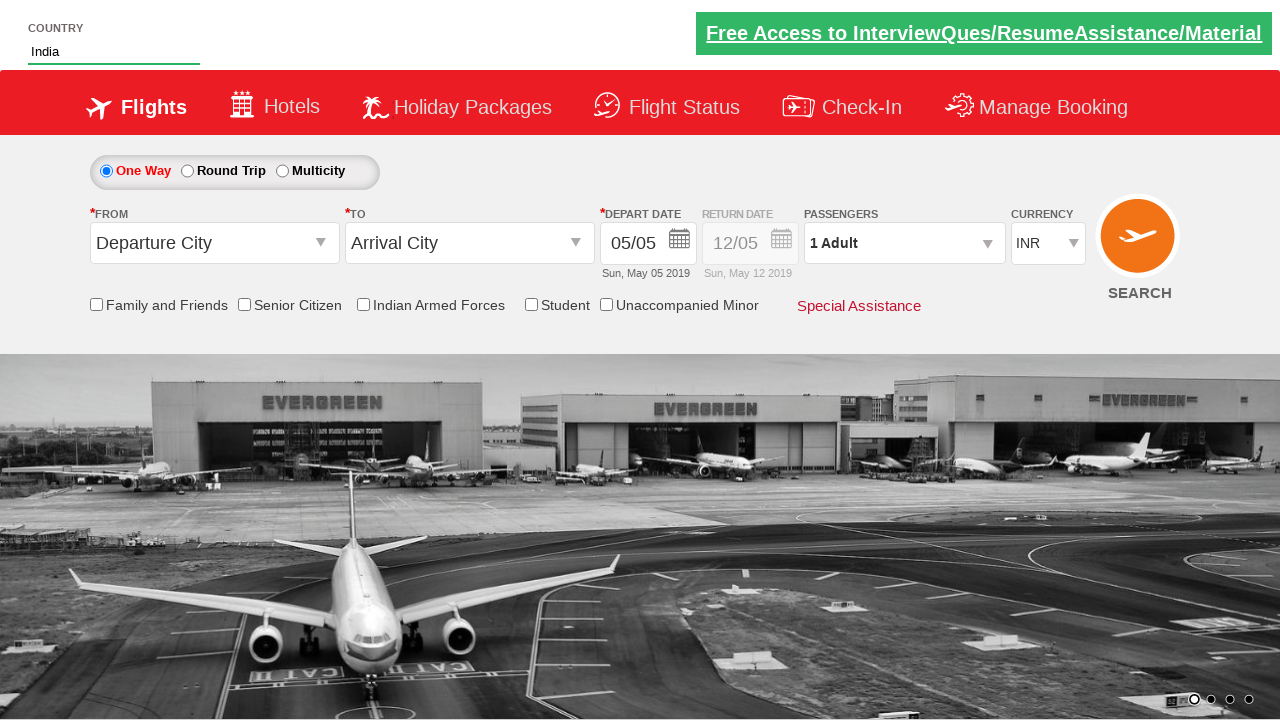

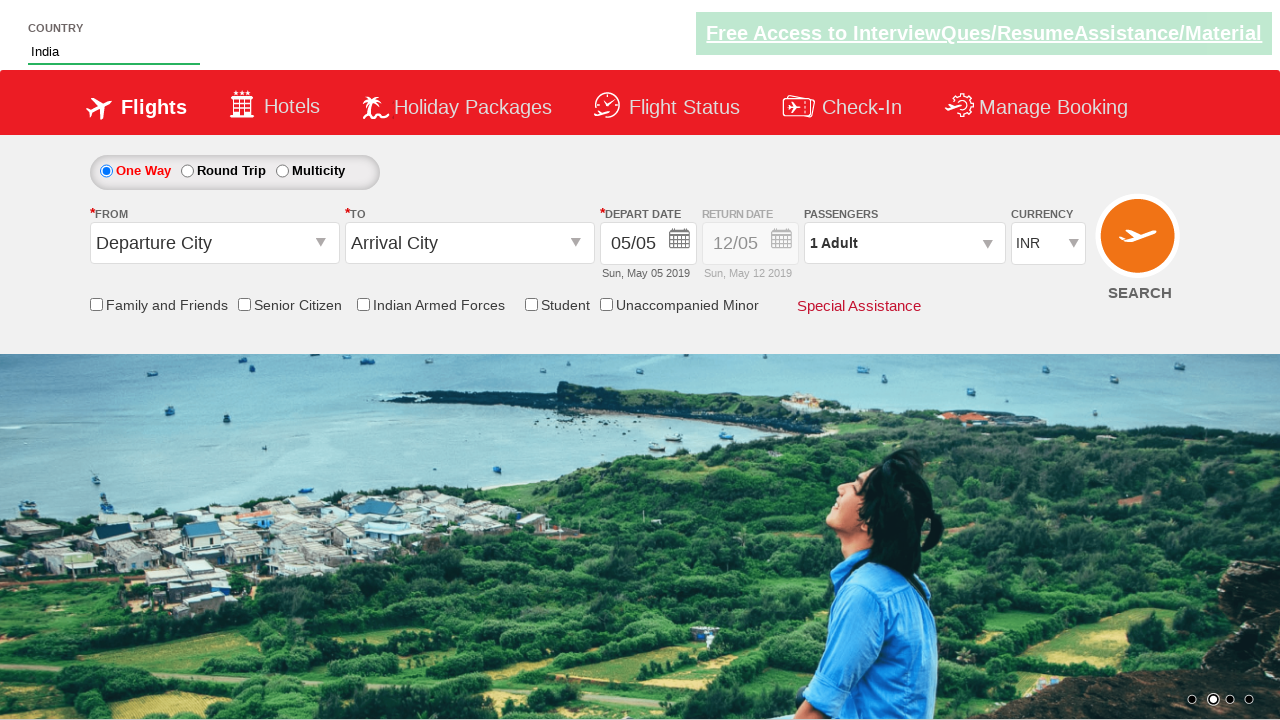